Tests filling out a basic HTML form on a test page by entering a username in the username field

Starting URL: https://testpages.eviltester.com/styled/basic-html-form-test.html

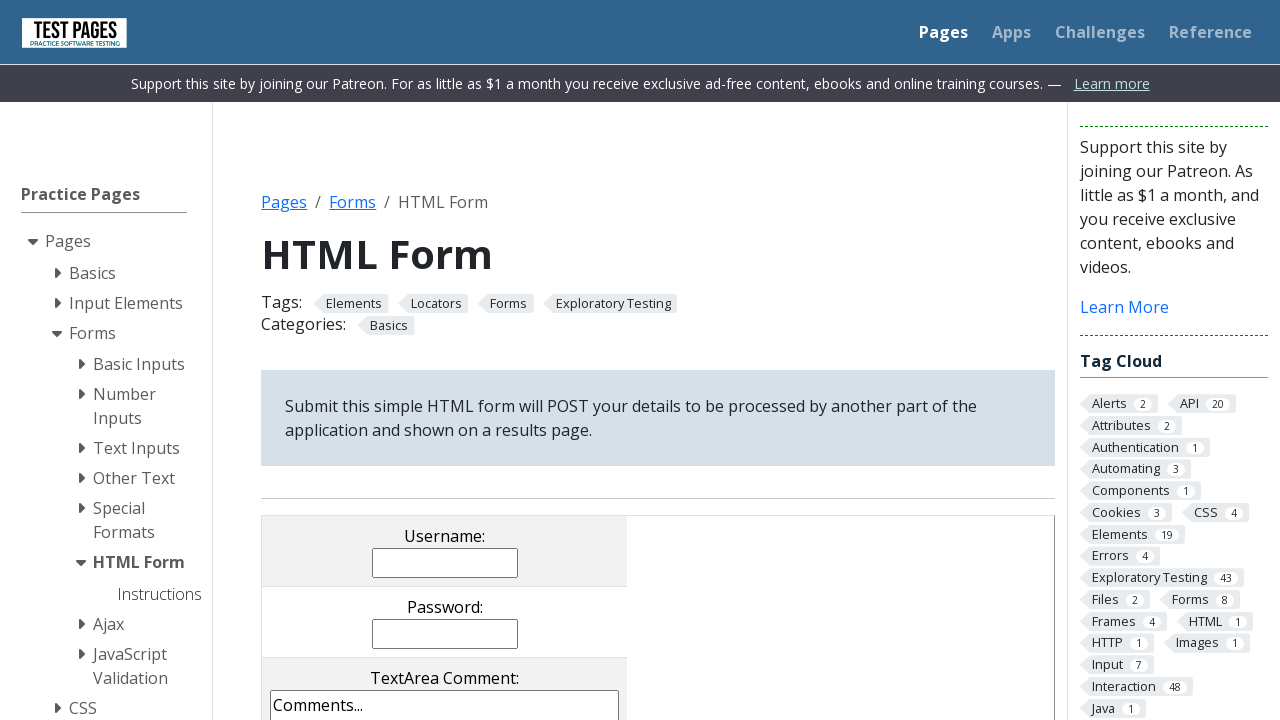

Navigated to basic HTML form test page
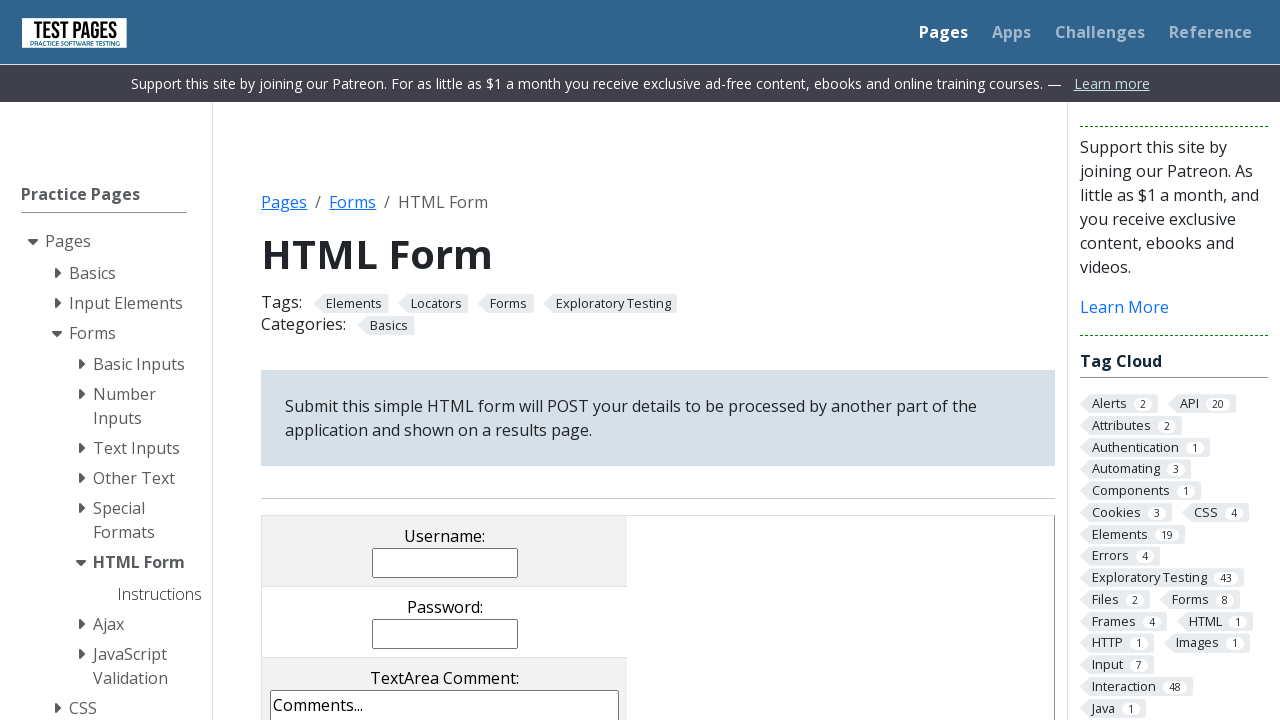

Filled username field with 'john_doe_87' on input[name='username']
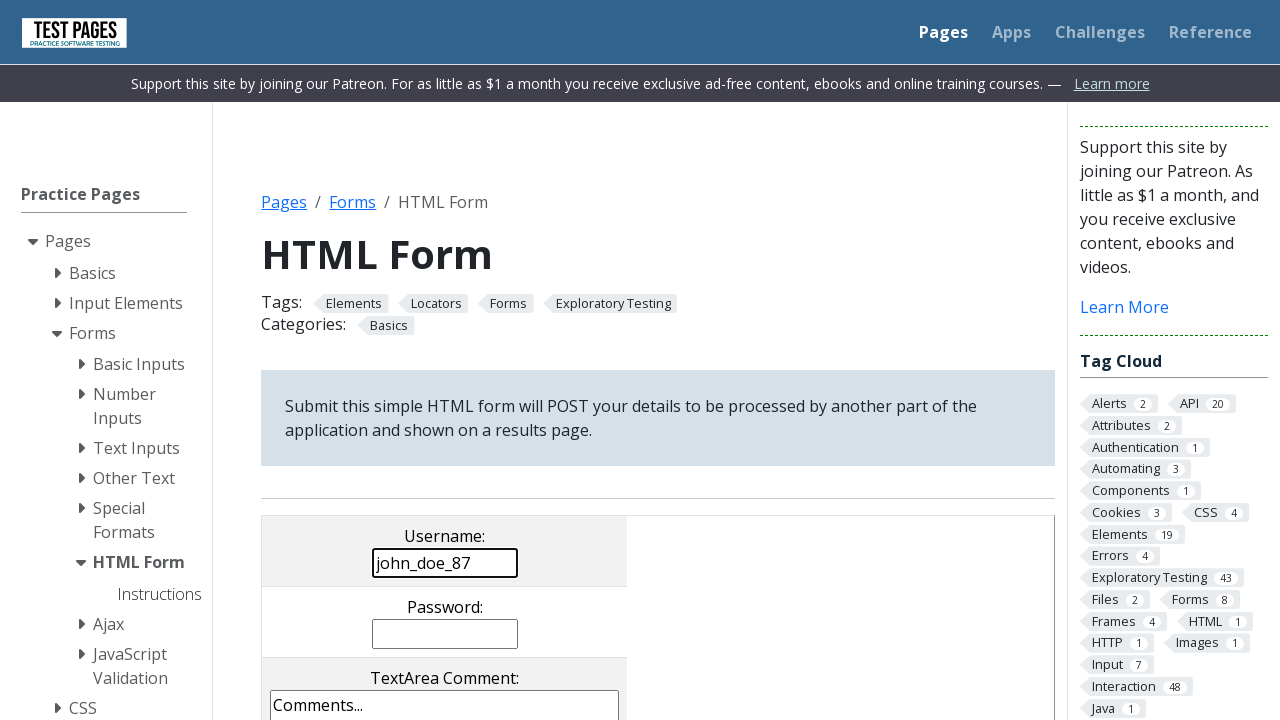

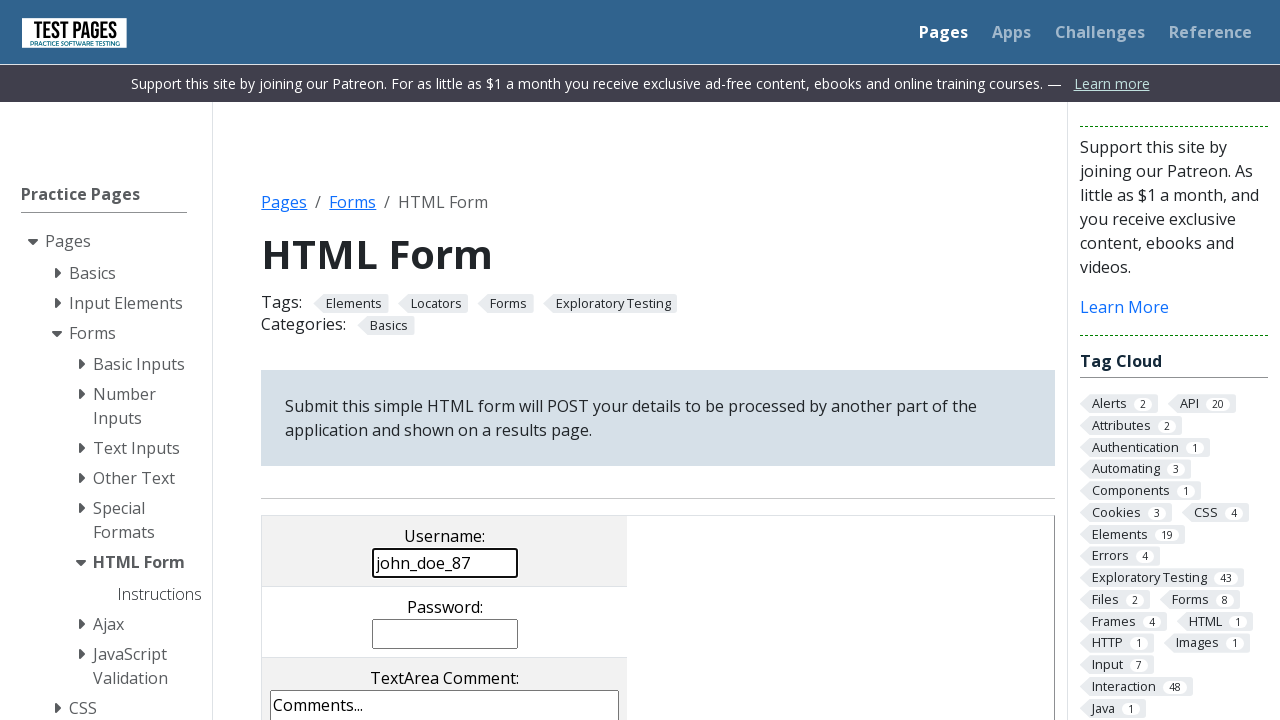